Tests adding a todo item to a sample todo application by entering "Learn Selenium" in the input field and submitting it, then verifying the item appears in the list.

Starting URL: https://lambdatest.github.io/sample-todo-app/

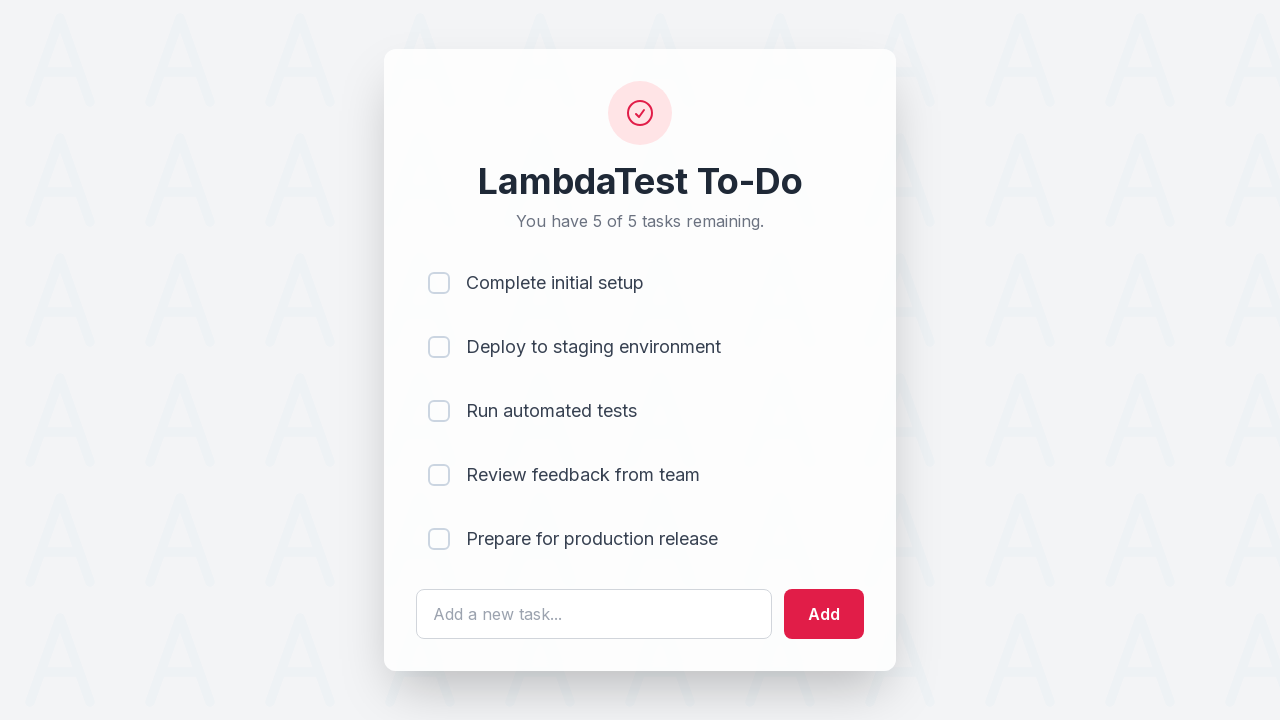

Filled todo input field with 'Learn Selenium' on #sampletodotext
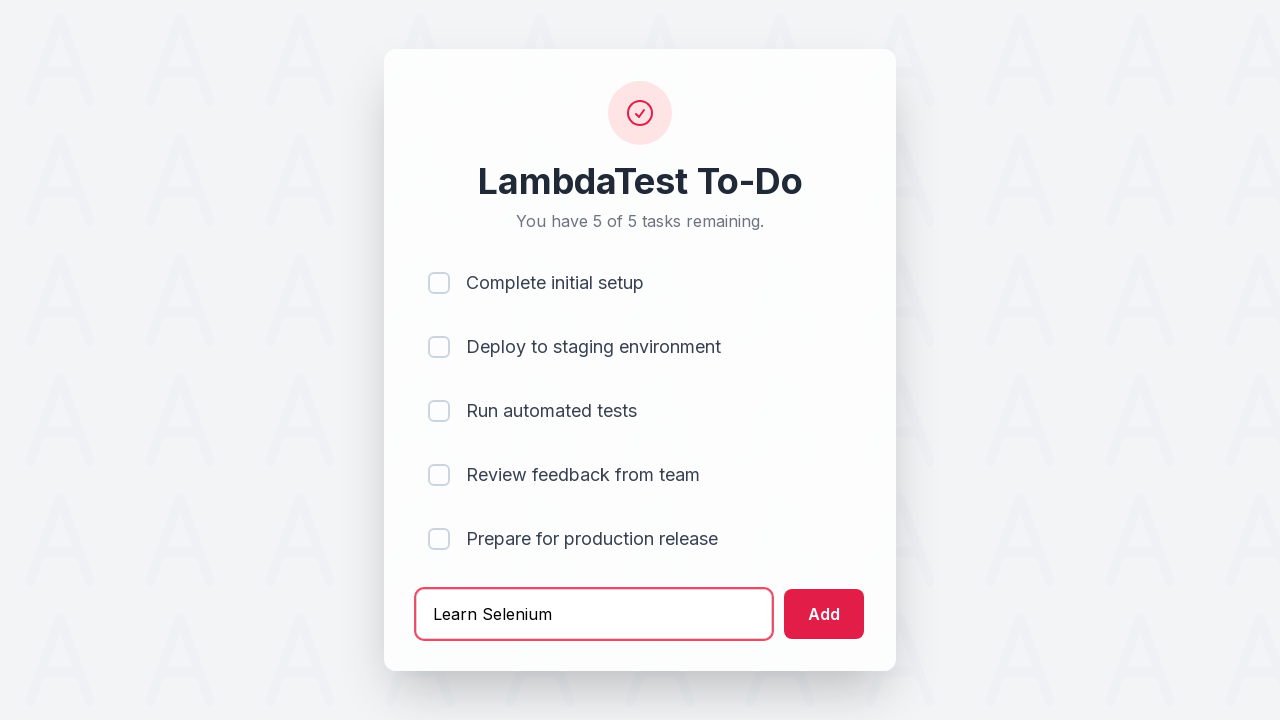

Pressed Enter to submit the todo item on #sampletodotext
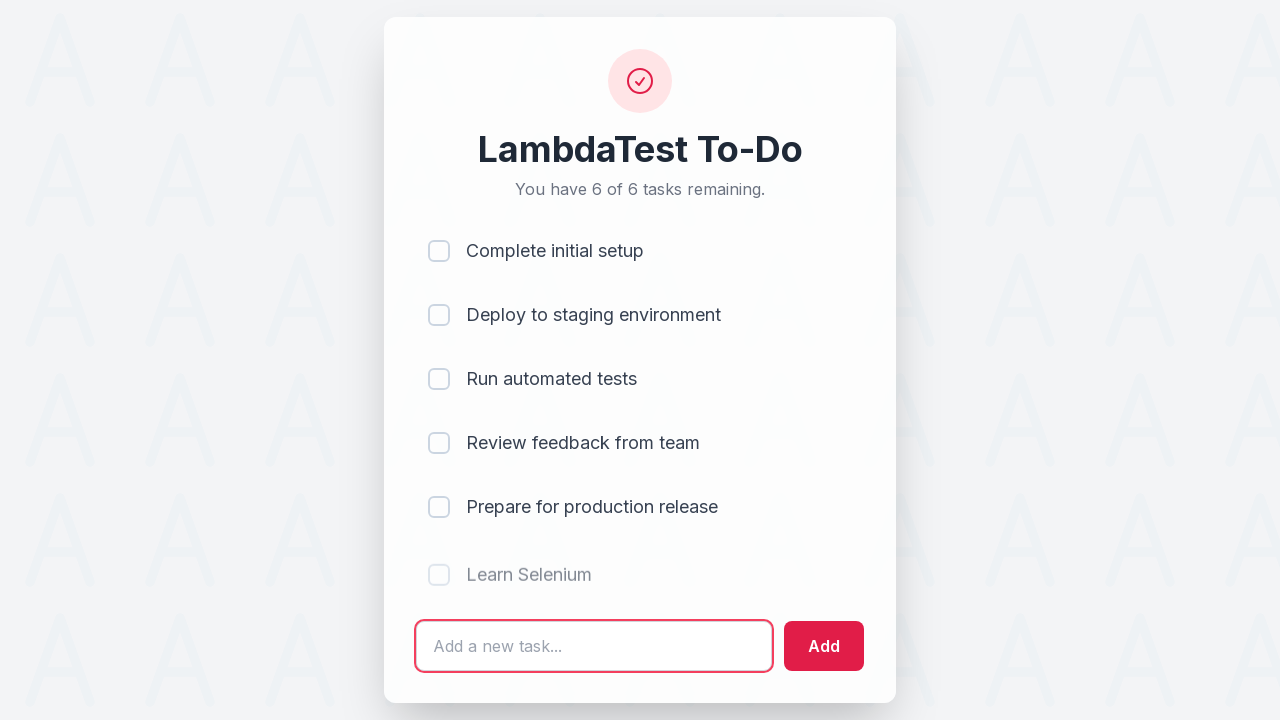

Verified todo item appeared in the list
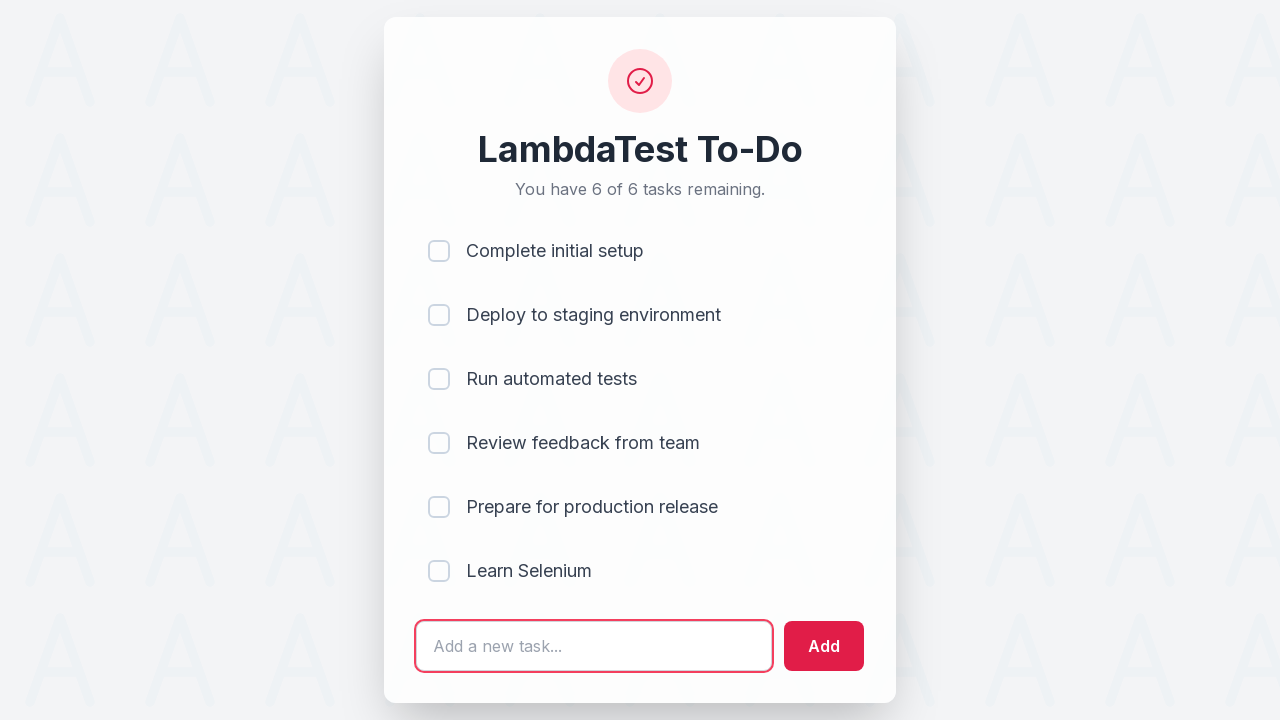

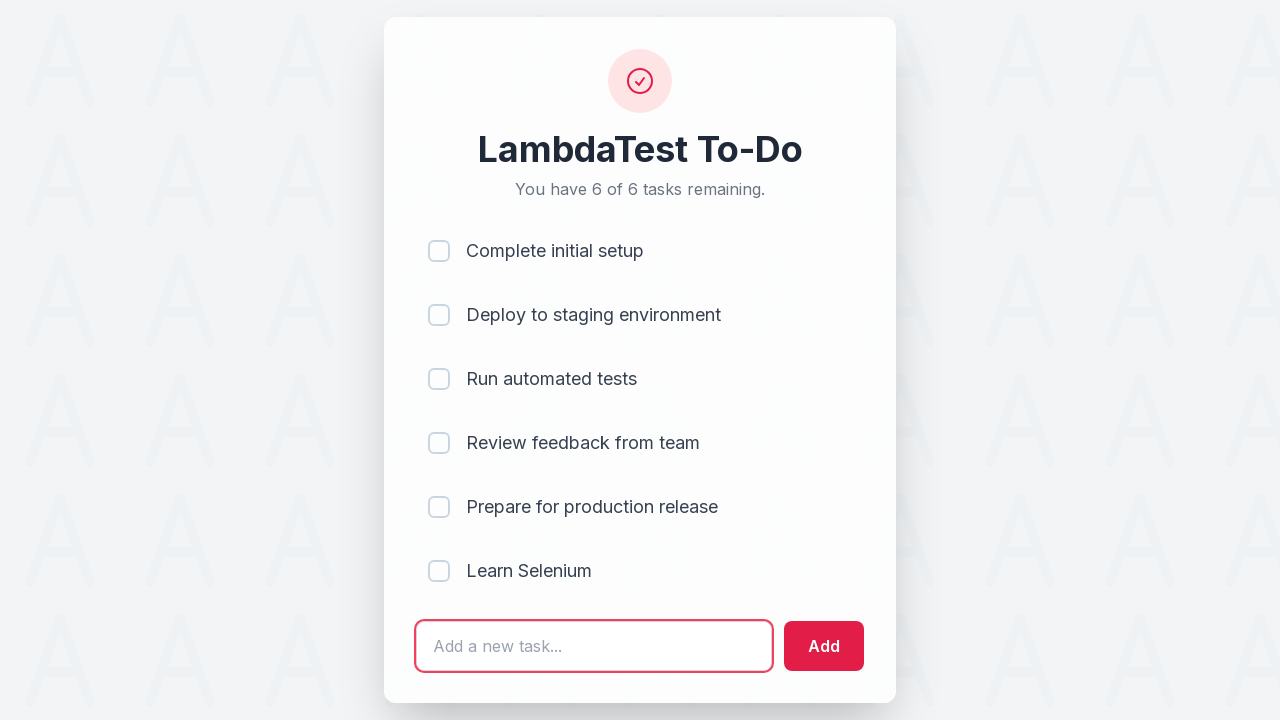